Tests iframe functionality by navigating to a demo page, switching between different frames (big and small), and verifying the text content within each frame

Starting URL: https://demoqa.com/

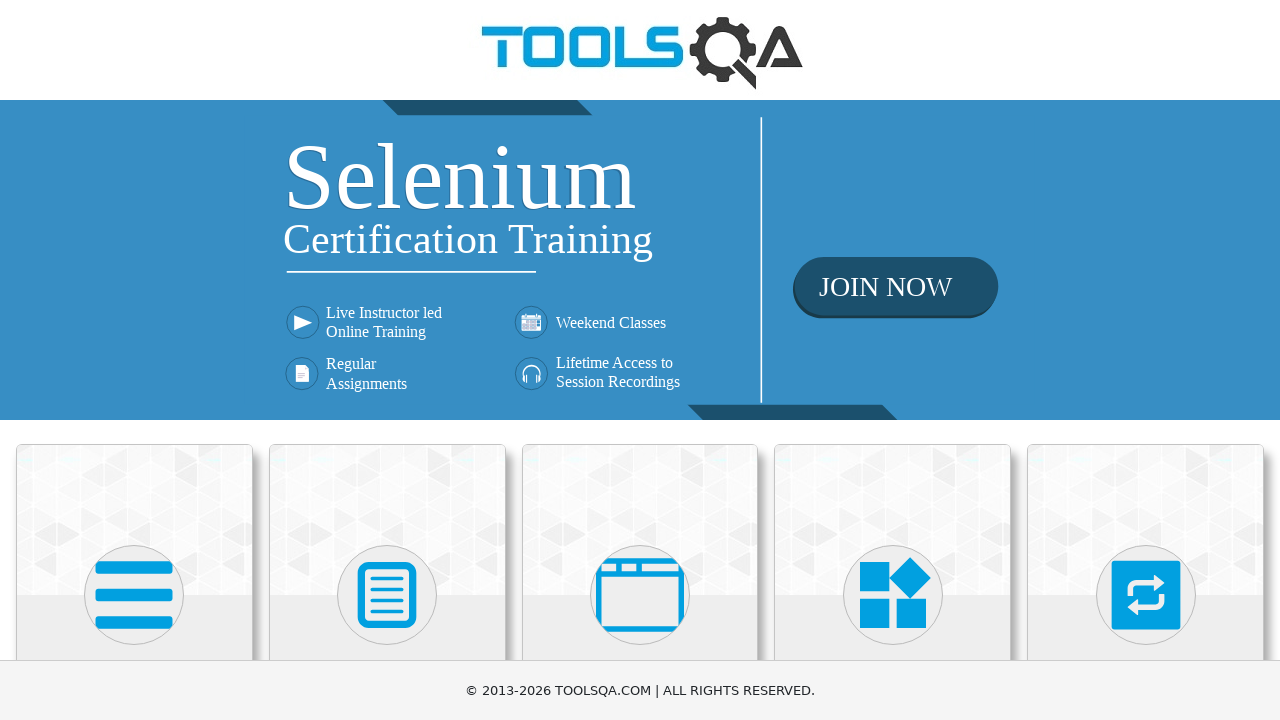

Scrolled down 400 pixels to reveal Alerts, Frame & Windows section
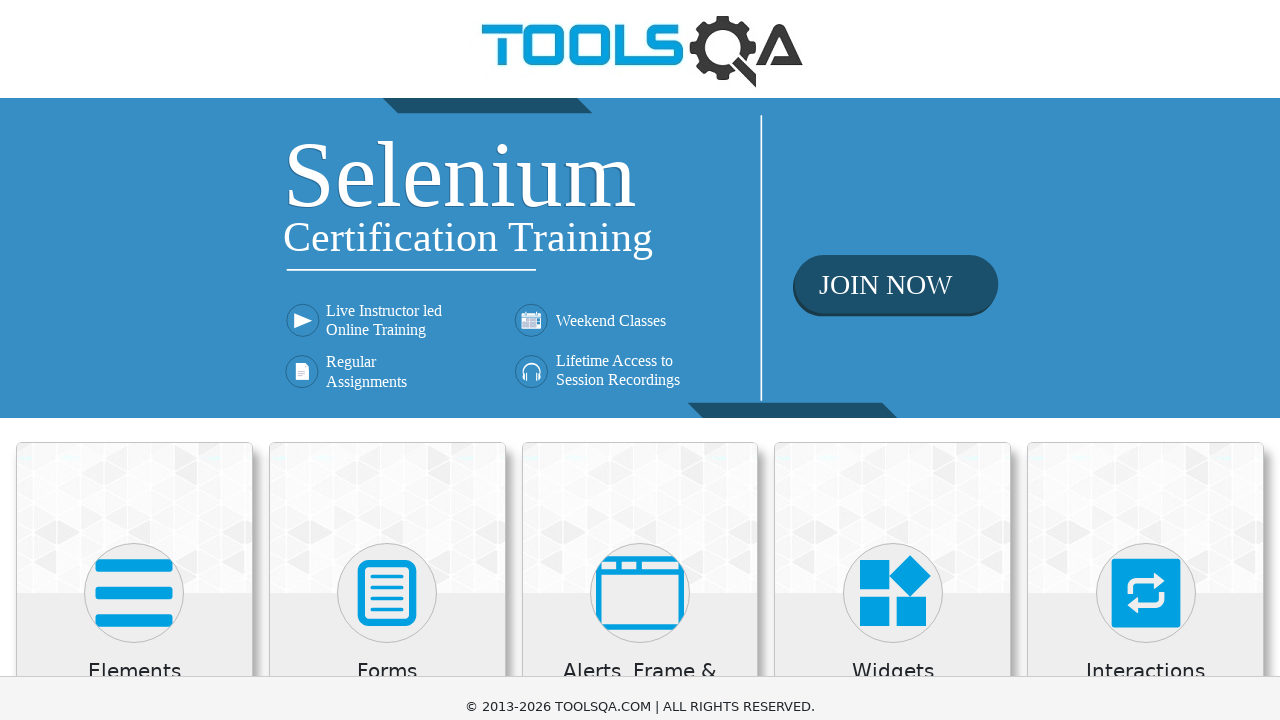

Clicked on Alerts, Frame & Windows section at (640, 285) on xpath=//h5[text()='Alerts, Frame & Windows']
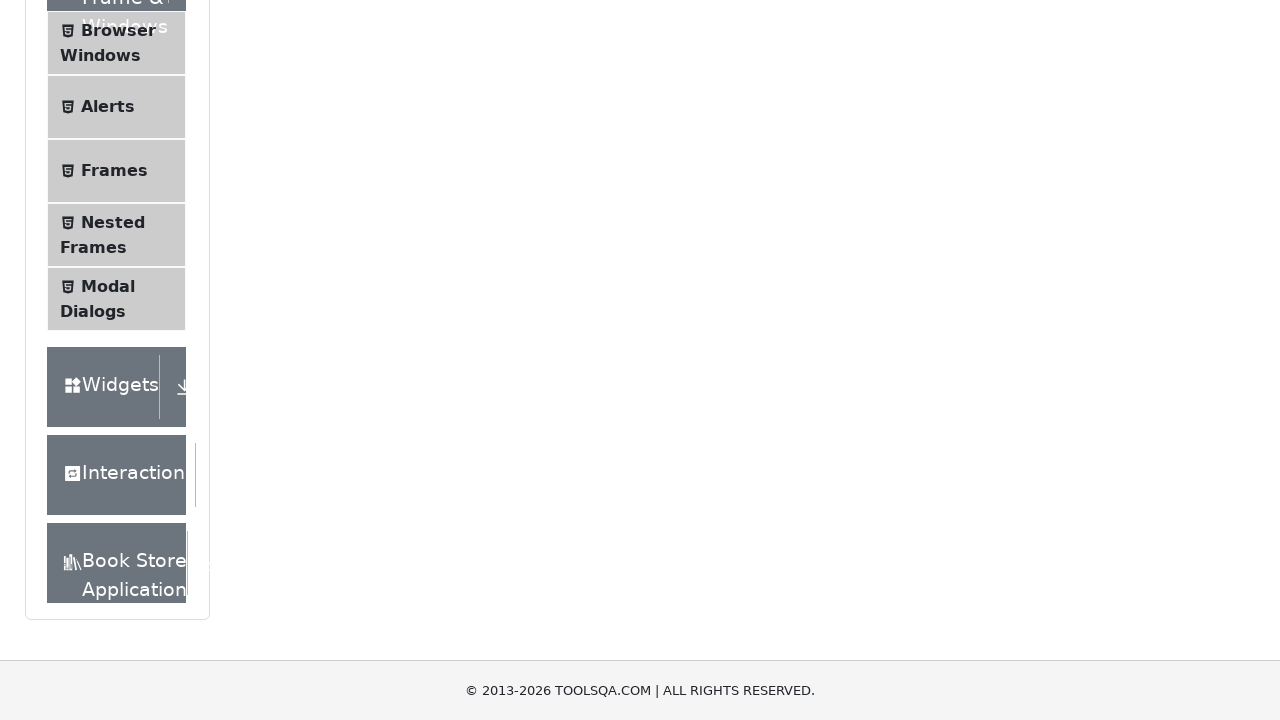

Clicked on Frames menu item at (114, 171) on xpath=//span[text()='Frames']
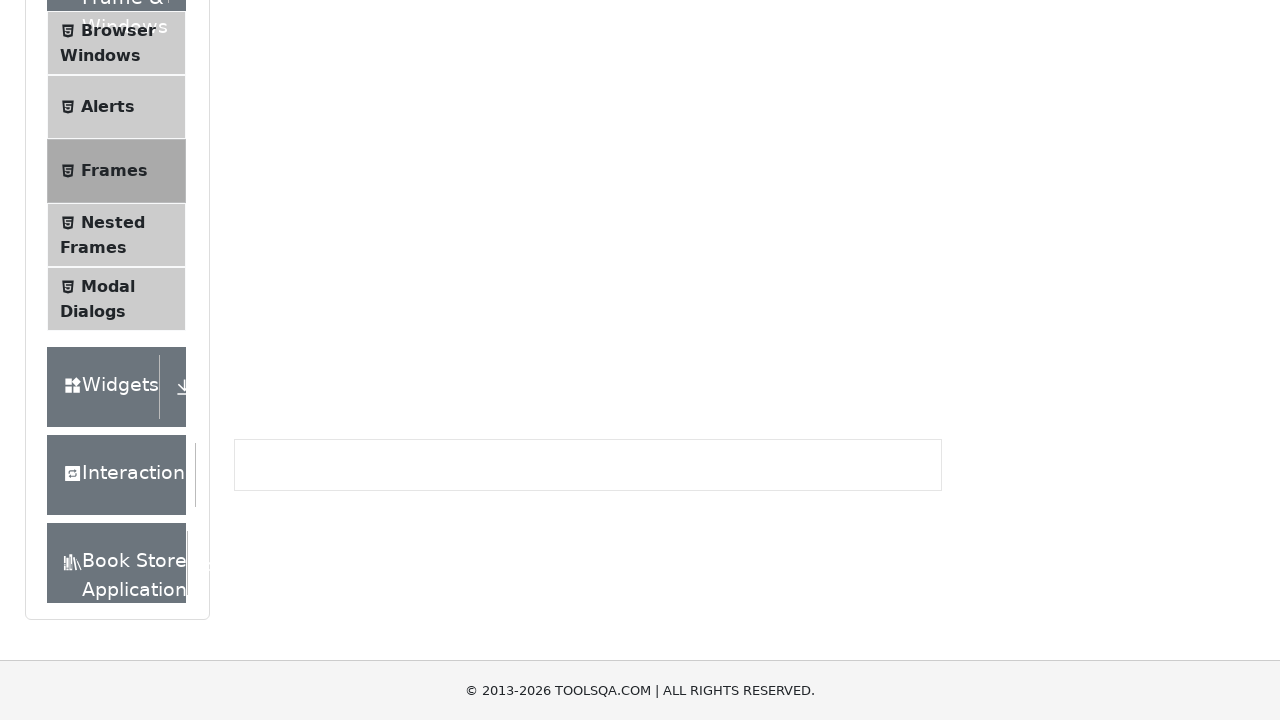

Located big frame with id 'frame1'
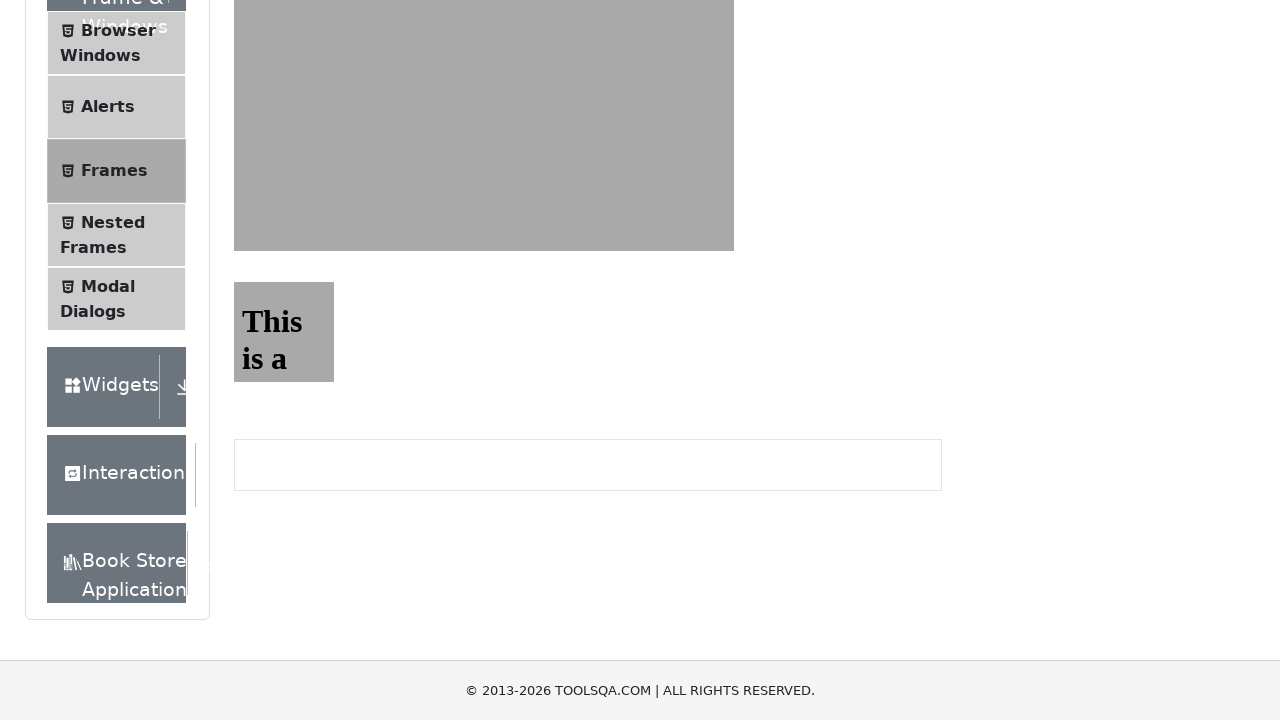

Located sample heading element in big frame
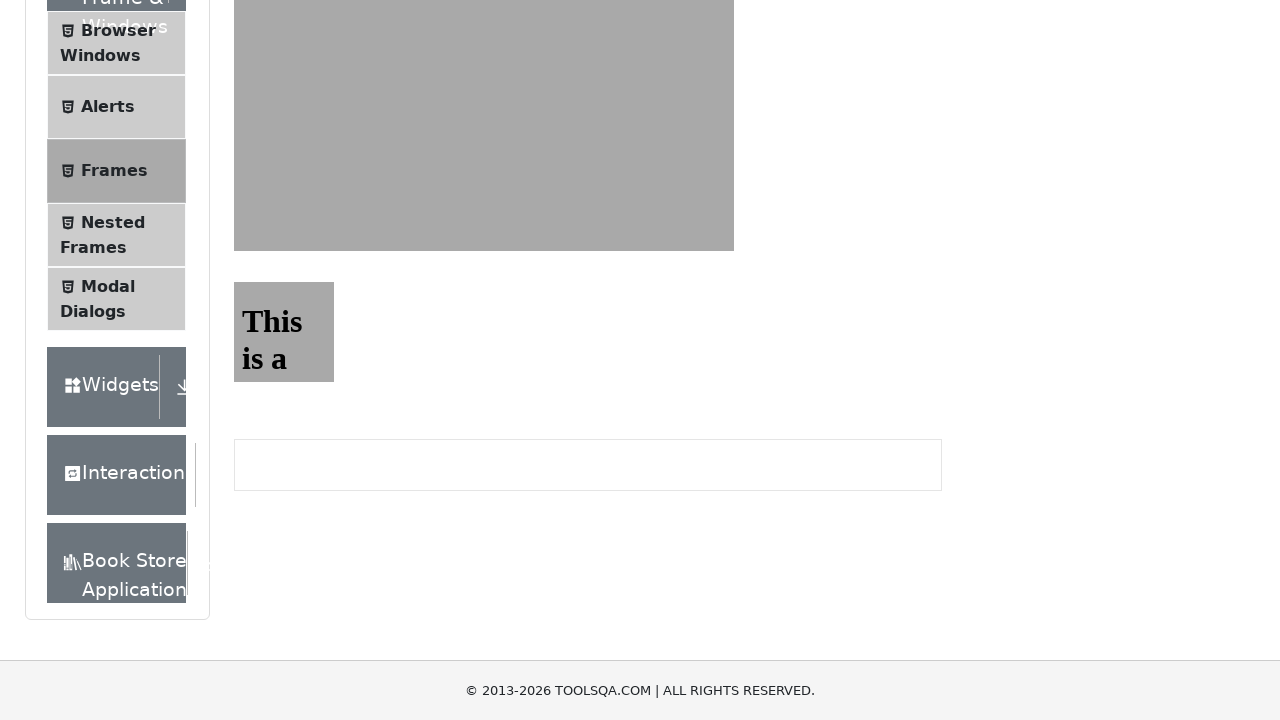

Verified text content 'This is a sample page' in big frame heading
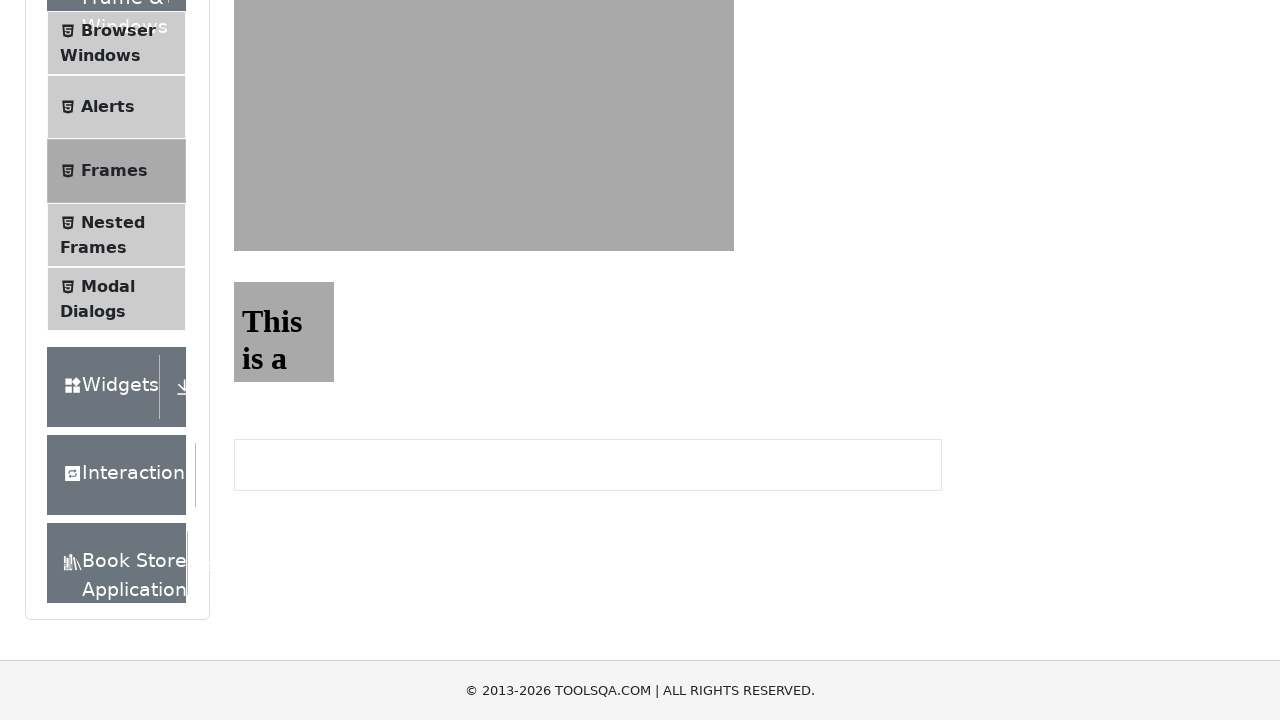

Located small frame with id 'frame2'
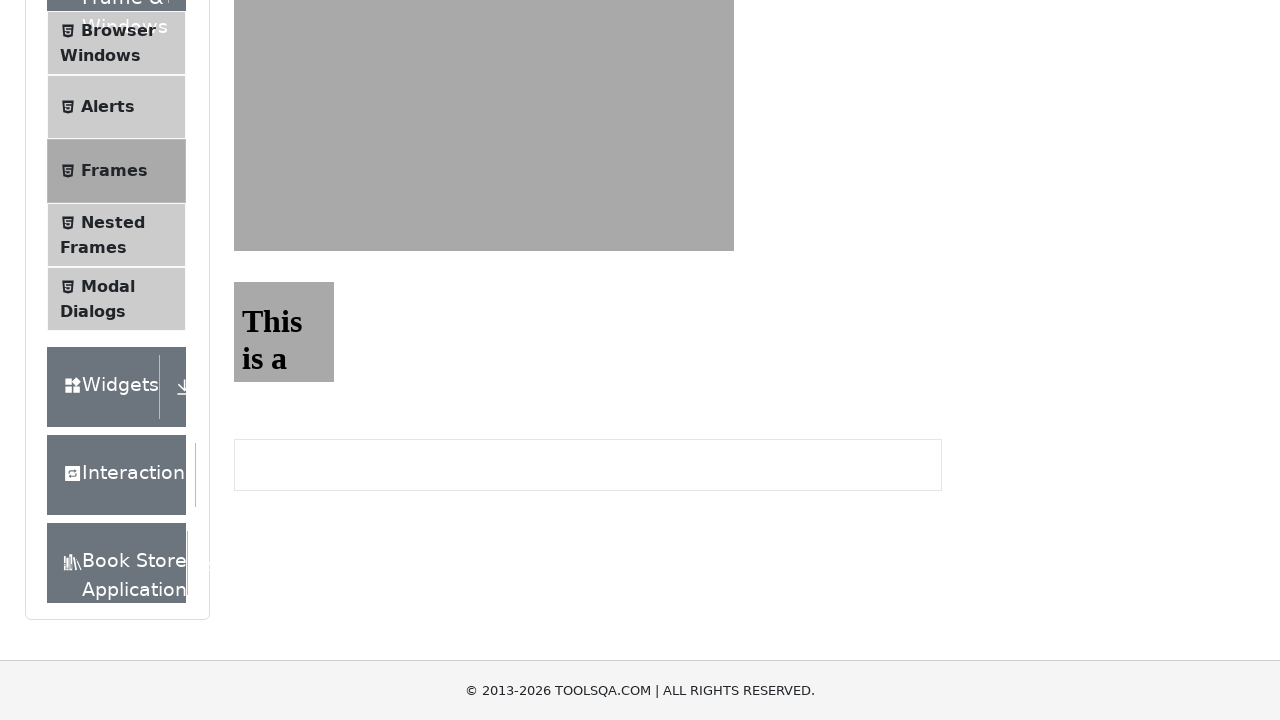

Scrolled page by 200 pixels horizontally and 400 pixels vertically to view small frame
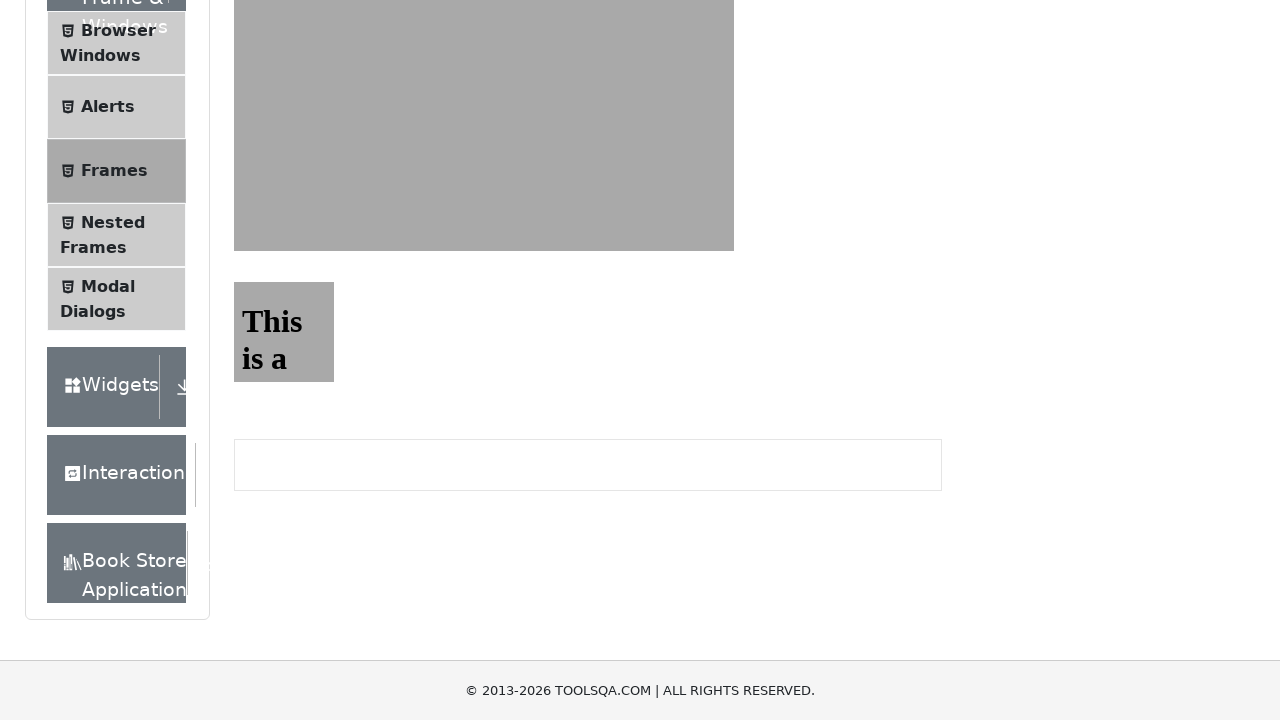

Located sample heading element in small frame
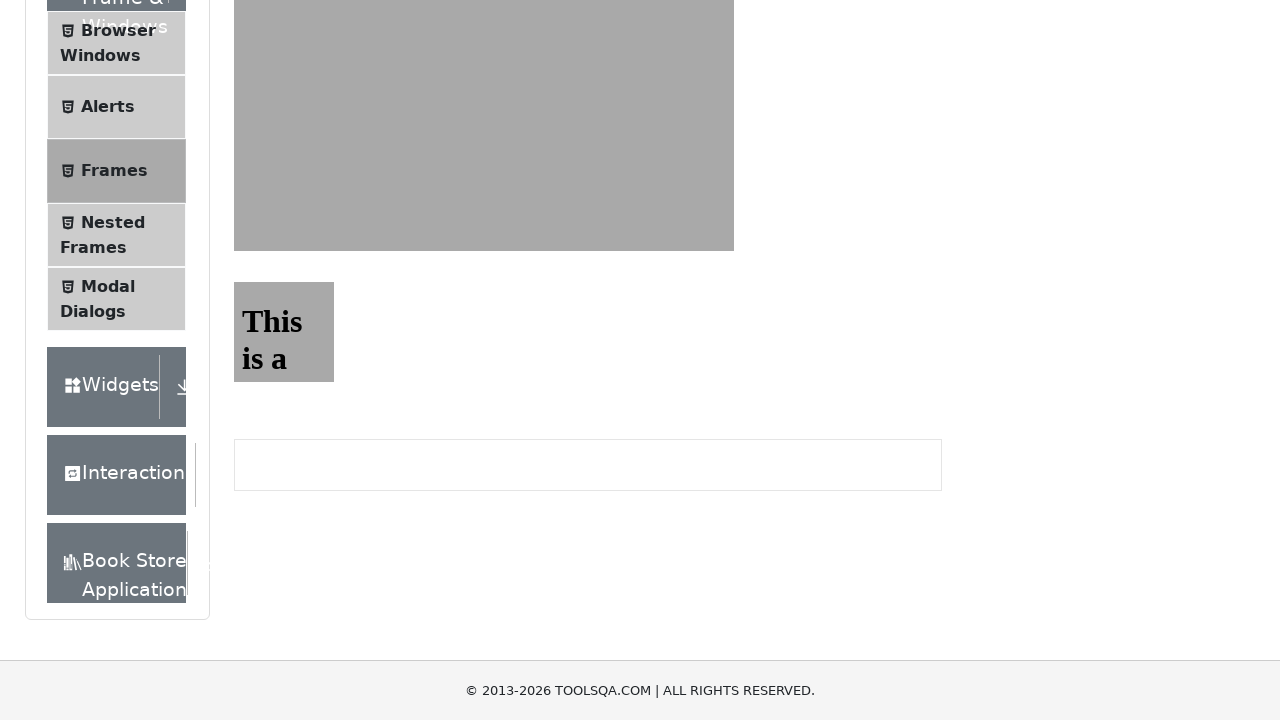

Verified text content 'This is a sample page' in small frame heading
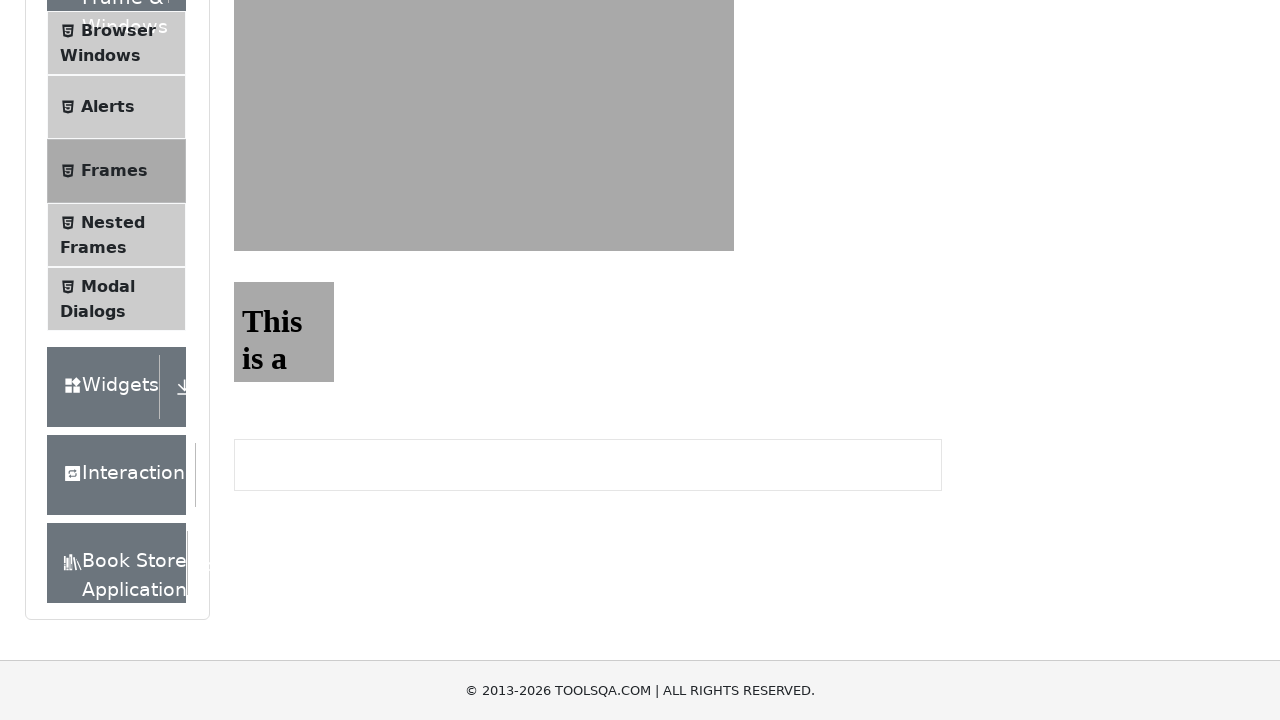

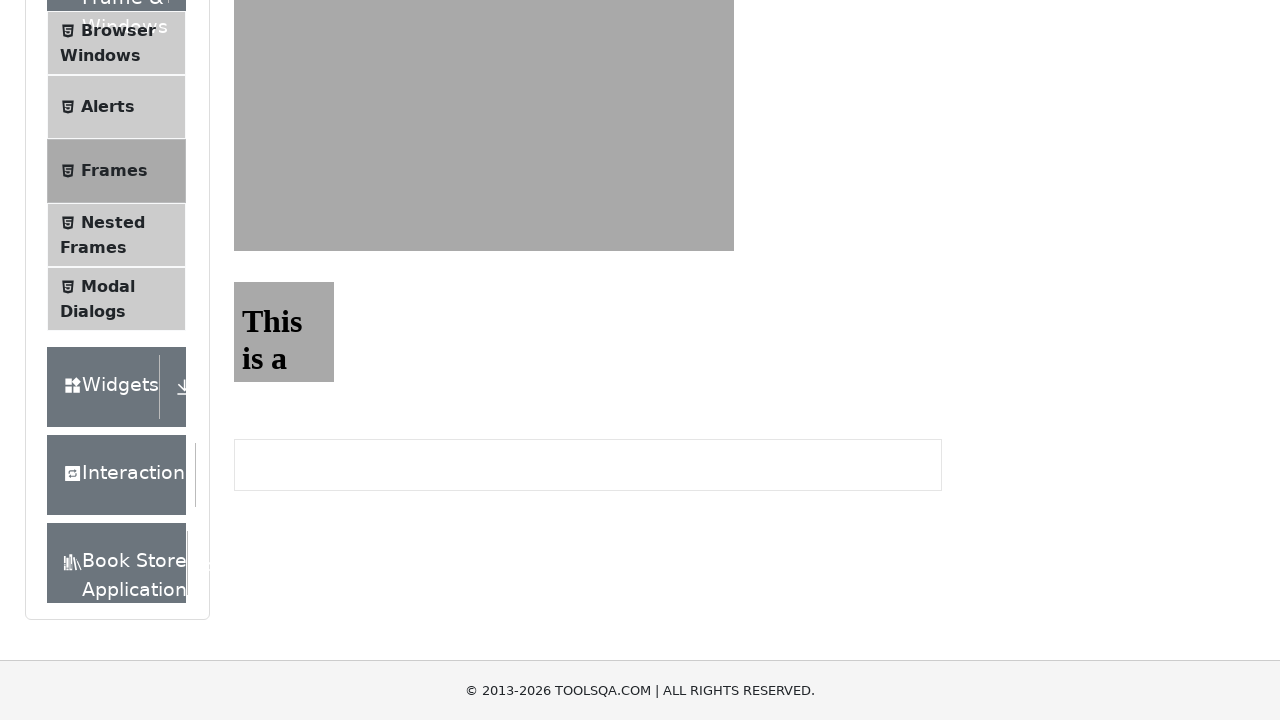